Navigates to actiTIME demo login page and clicks on the first anchor link element found on the page

Starting URL: https://demo.actitime.com/login.do

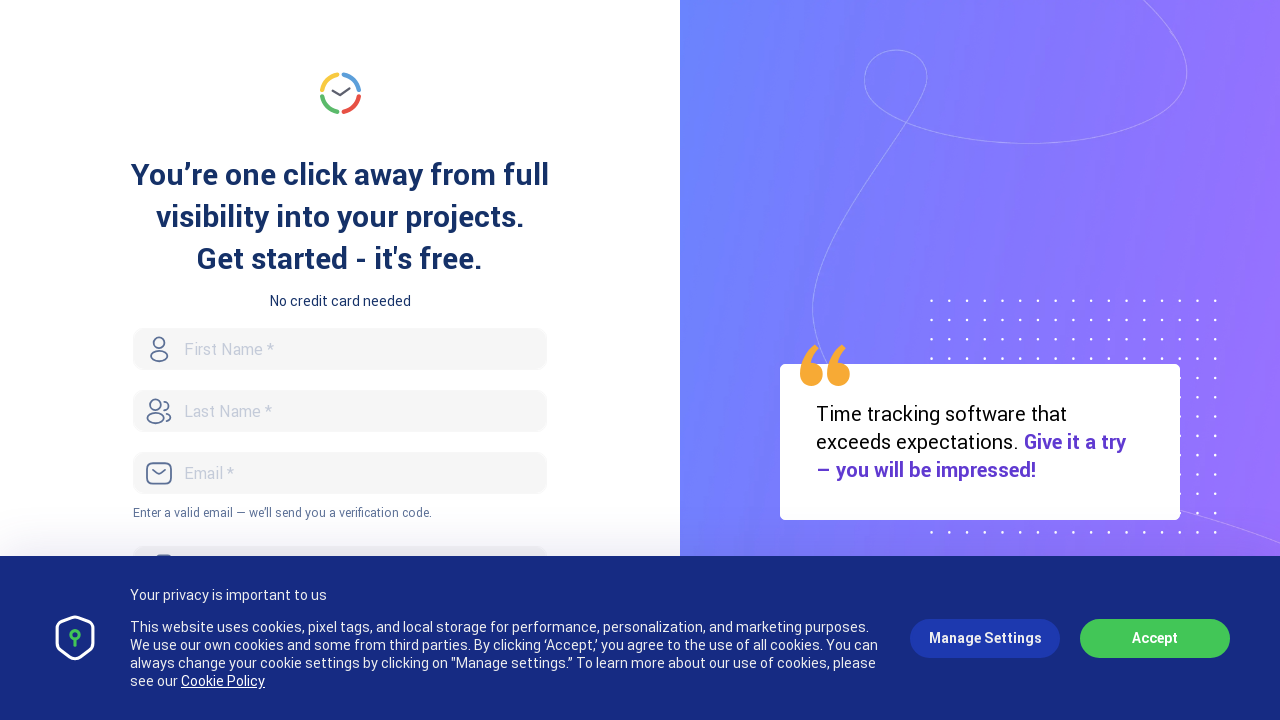

Waited 2000ms for page to load
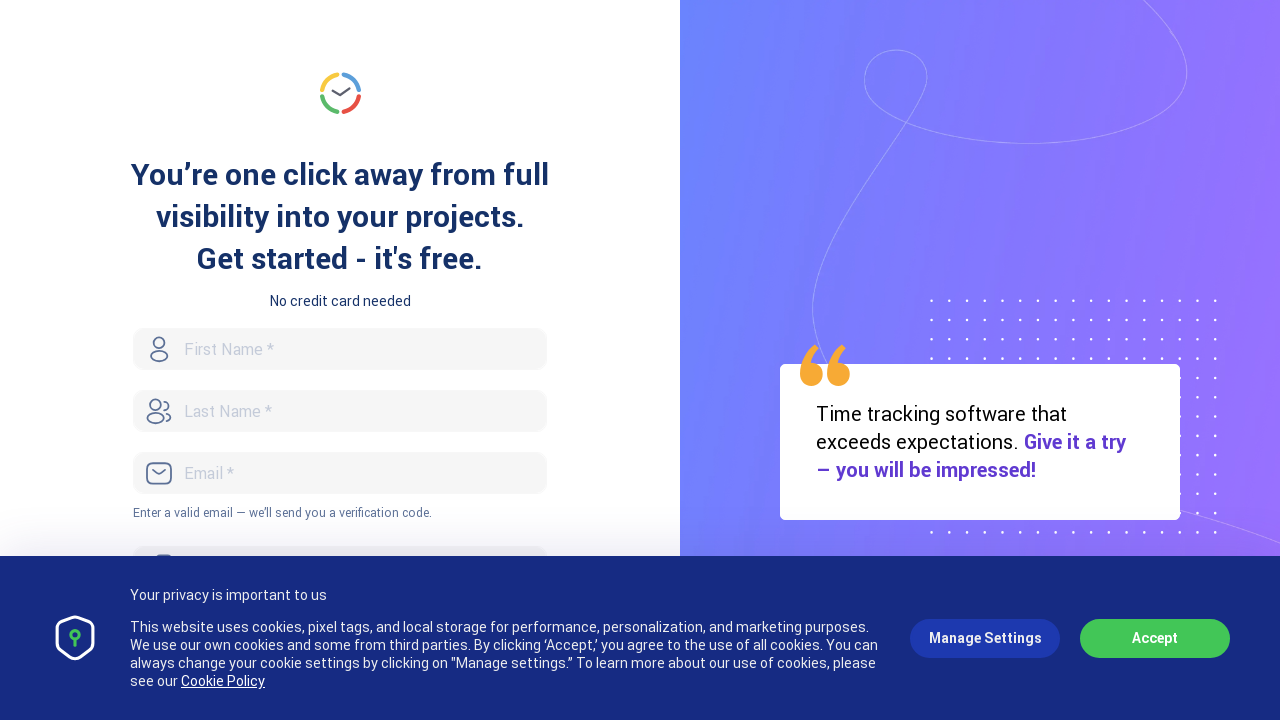

Clicked the first anchor link element on actiTIME demo login page at (340, 93) on a
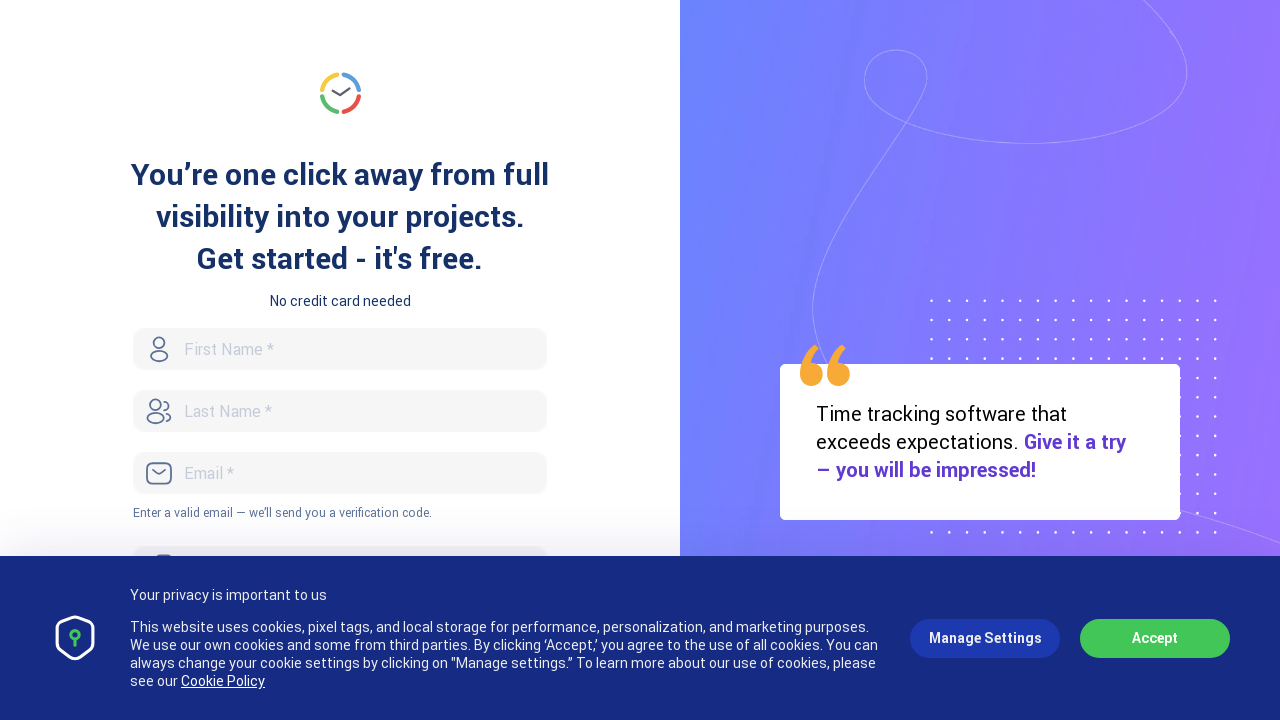

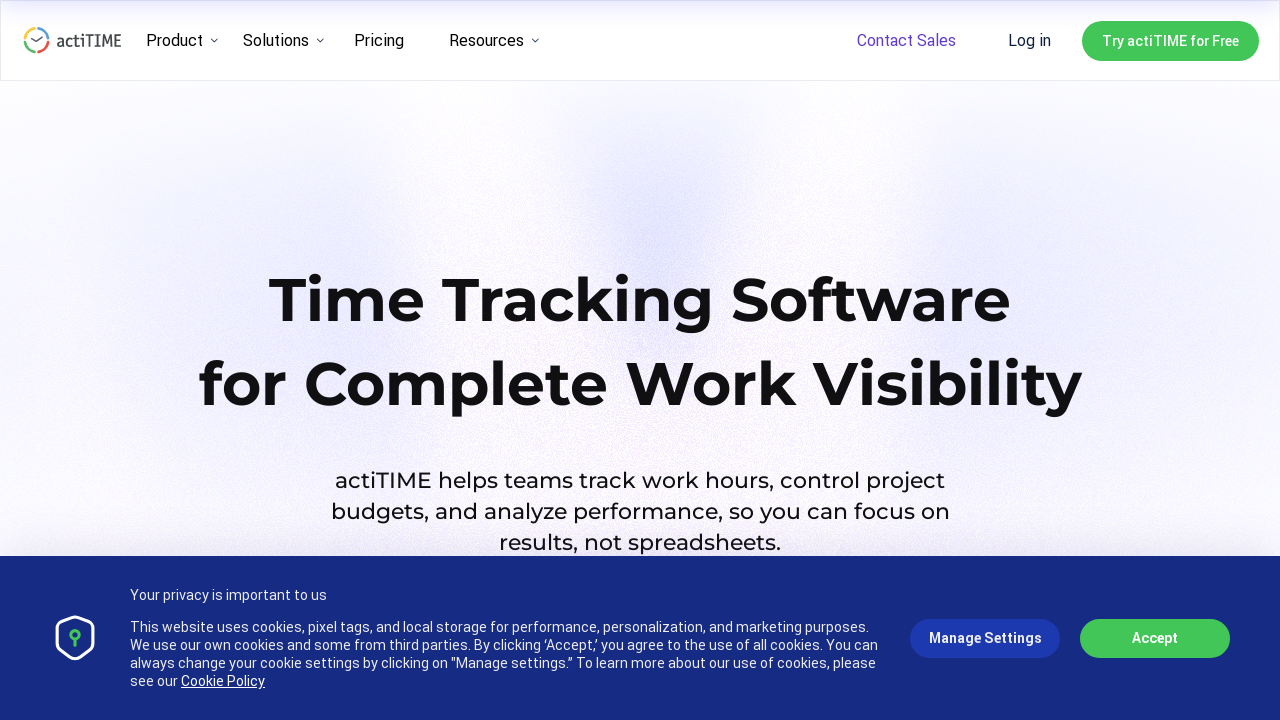